Tests different types of JavaScript alerts (simple alert, confirmation dialog, and prompt) by triggering them and interacting with each type

Starting URL: https://demo.automationtesting.in/Alerts.html

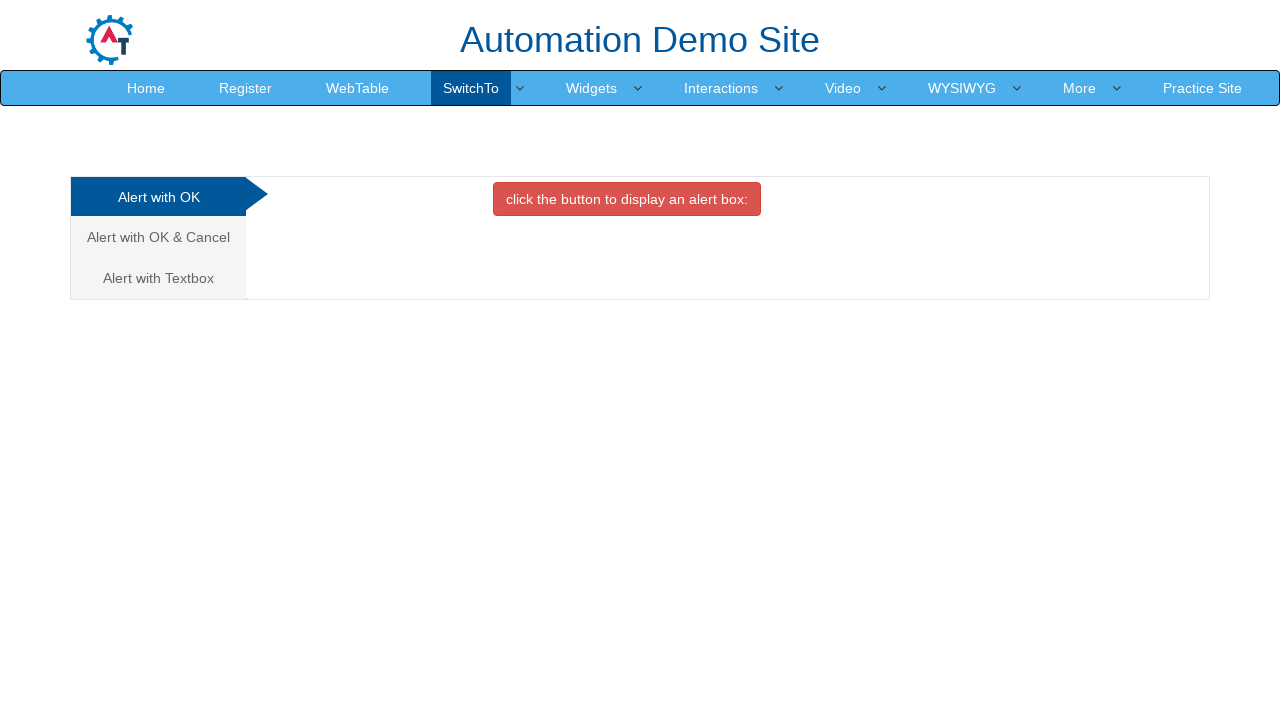

Clicked button to trigger simple alert at (627, 199) on xpath=//button[@onclick='alertbox()']
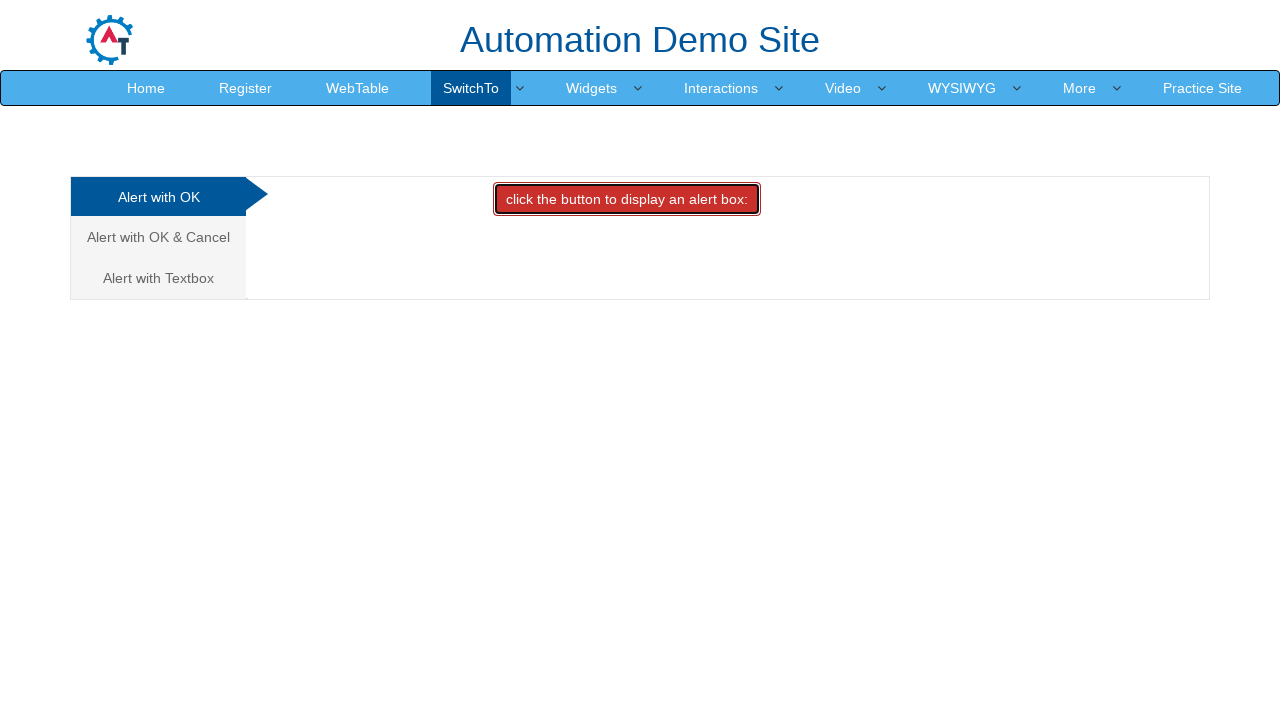

Set up dialog handler to accept simple alert
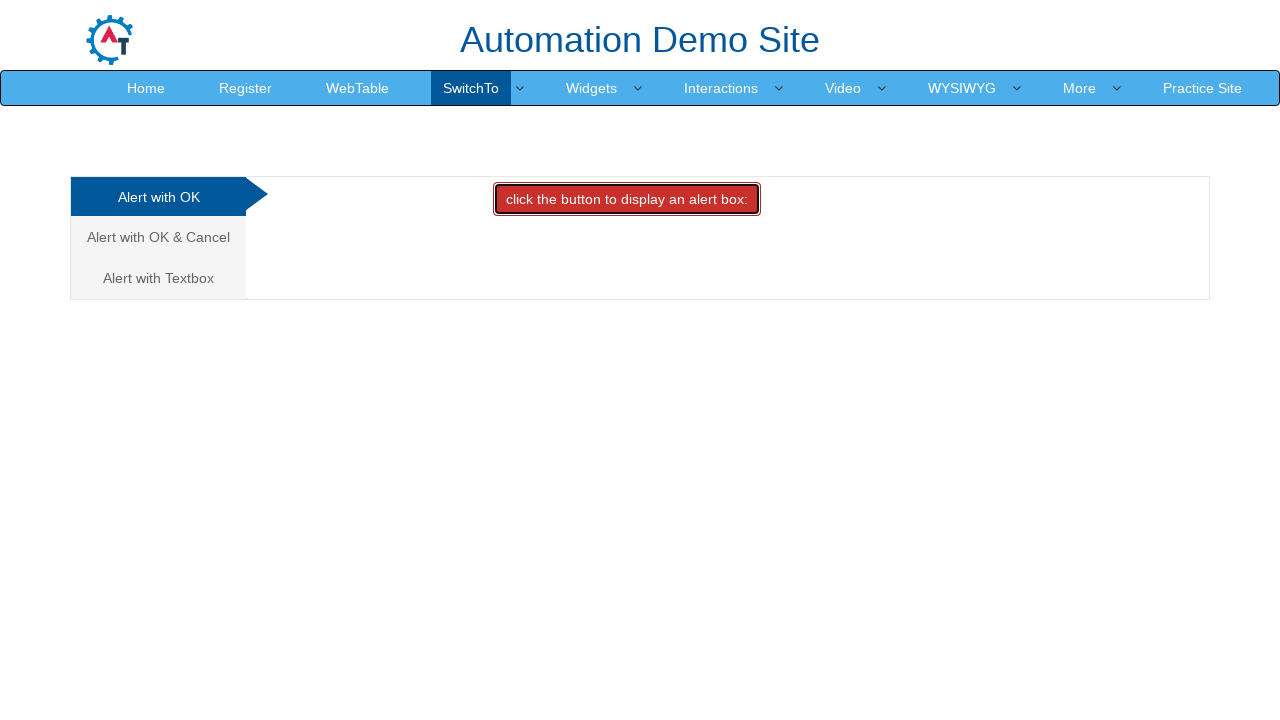

Navigated to confirmation alert tab at (158, 237) on (//a[@class='analystic'])[2]
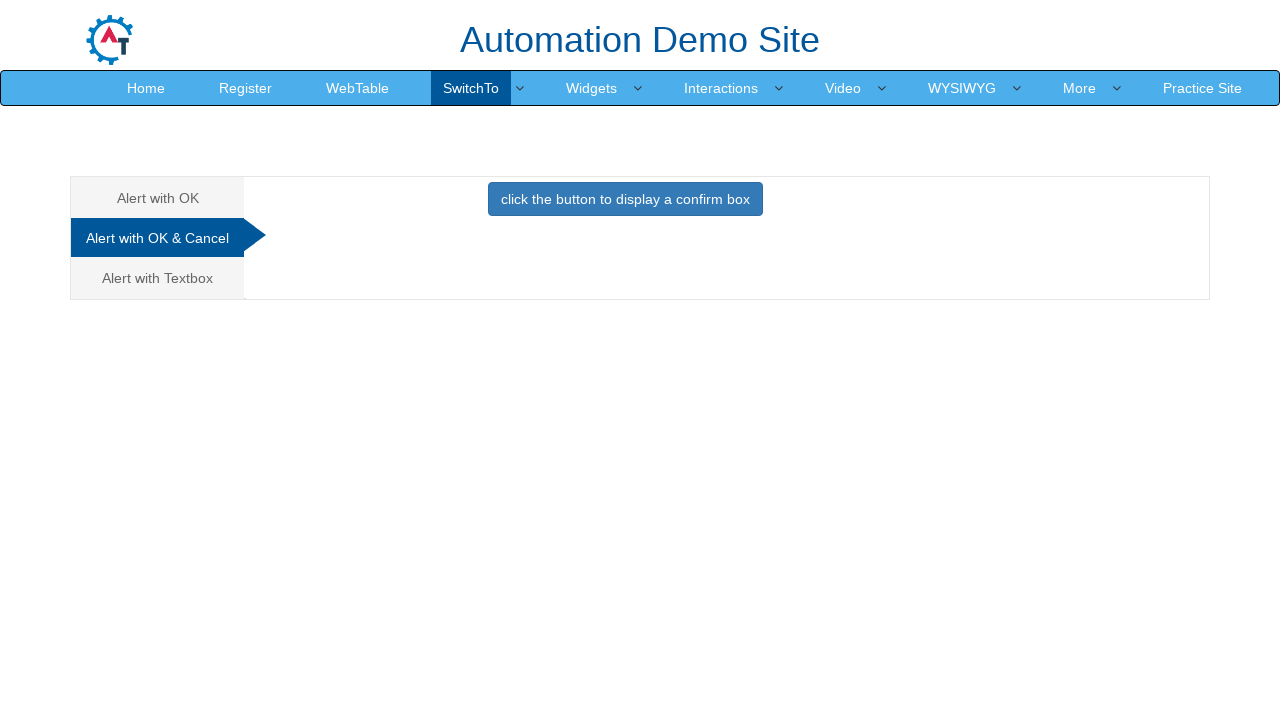

Clicked button to trigger confirmation dialog at (625, 199) on xpath=//button[@onclick='confirmbox()']
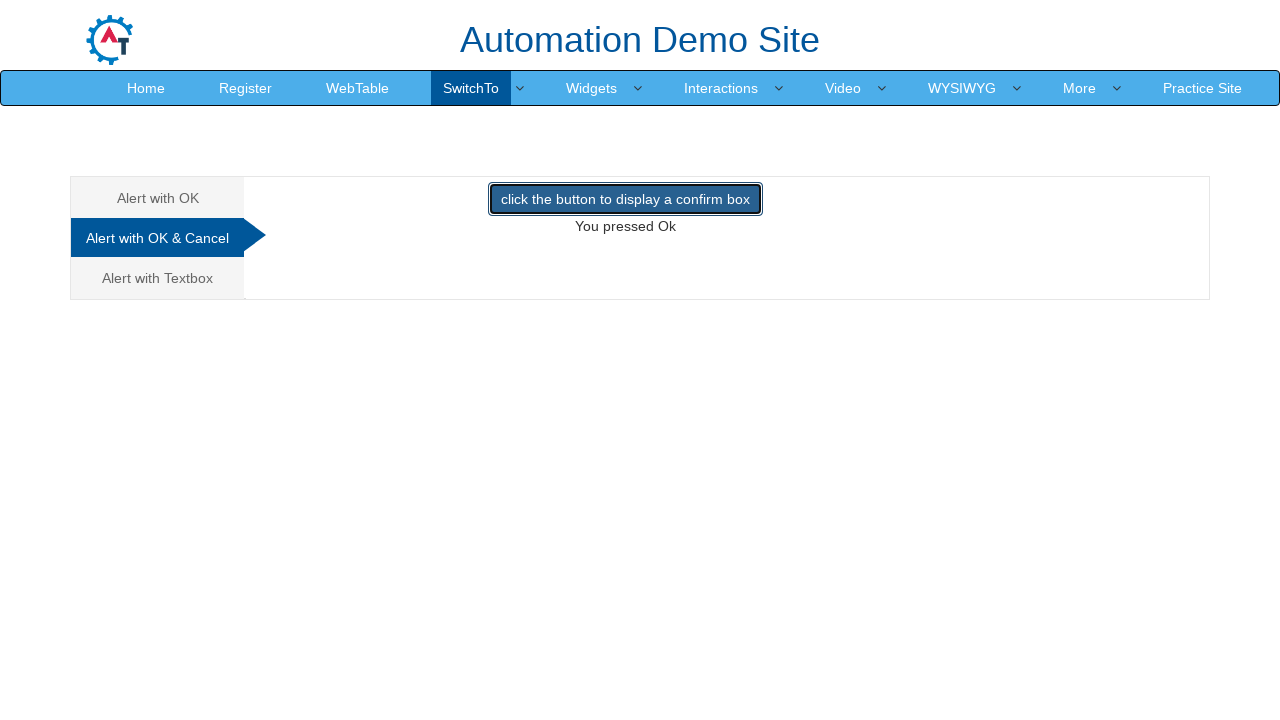

Set up dialog handler to dismiss confirmation dialog
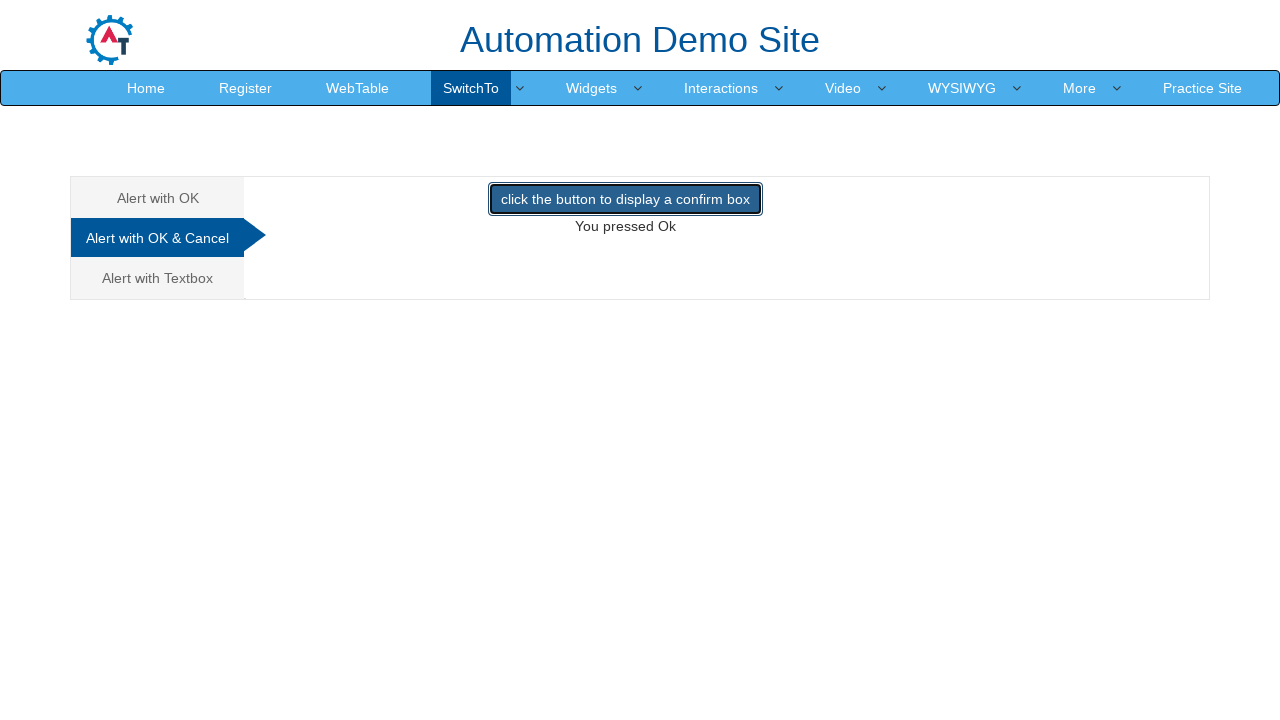

Navigated to prompt alert tab at (158, 278) on (//a[contains(text(),'Textbox')])
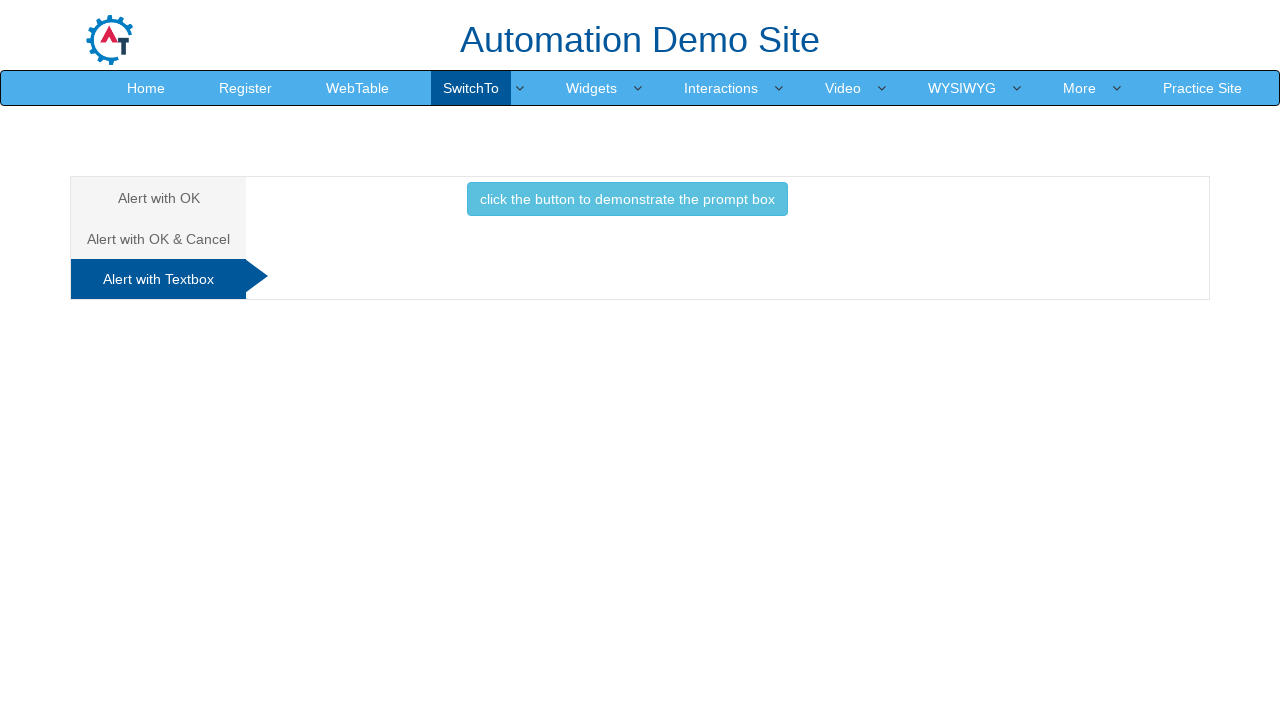

Clicked button to trigger prompt dialog at (627, 199) on xpath=//button[@onclick='promptbox()']
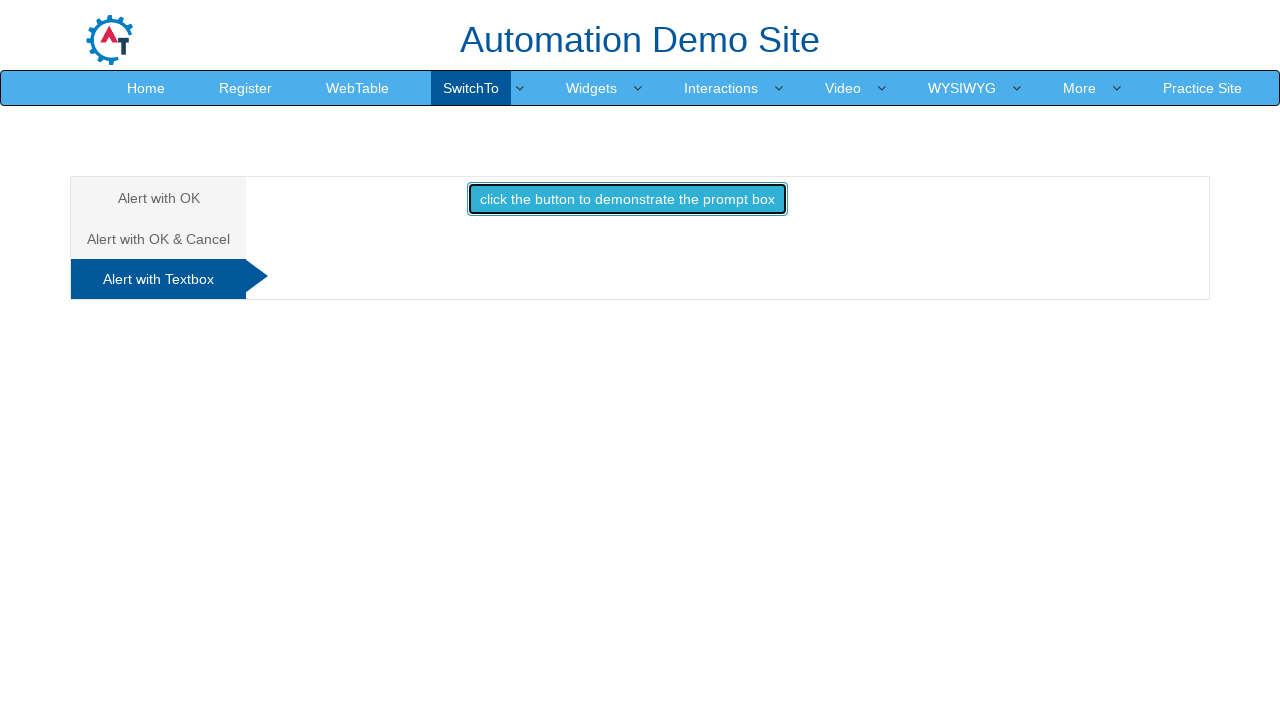

Set up dialog handler to accept prompt dialog with text 'Jeevasakthi'
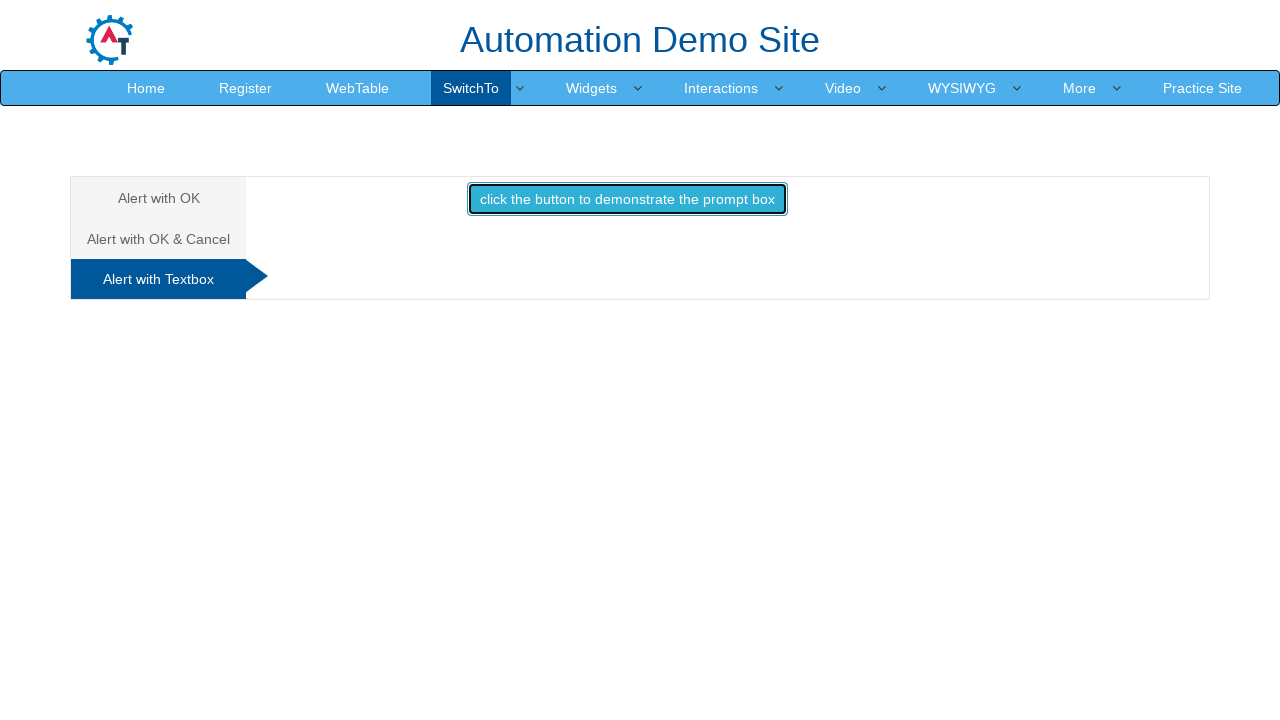

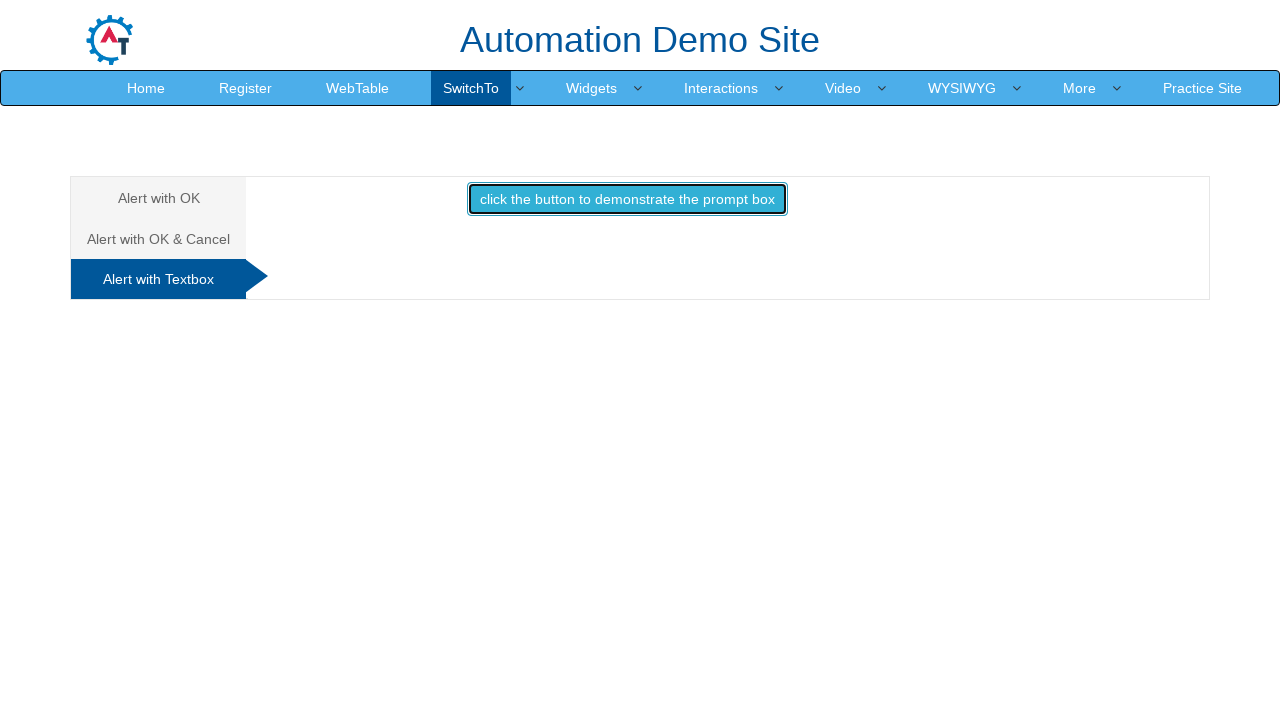